Tests Bootstrap dropdown functionality by clicking the dropdown button to open it, then clicking on a dropdown menu item.

Starting URL: https://getbootstrap.com/docs/4.0/components/dropdowns/

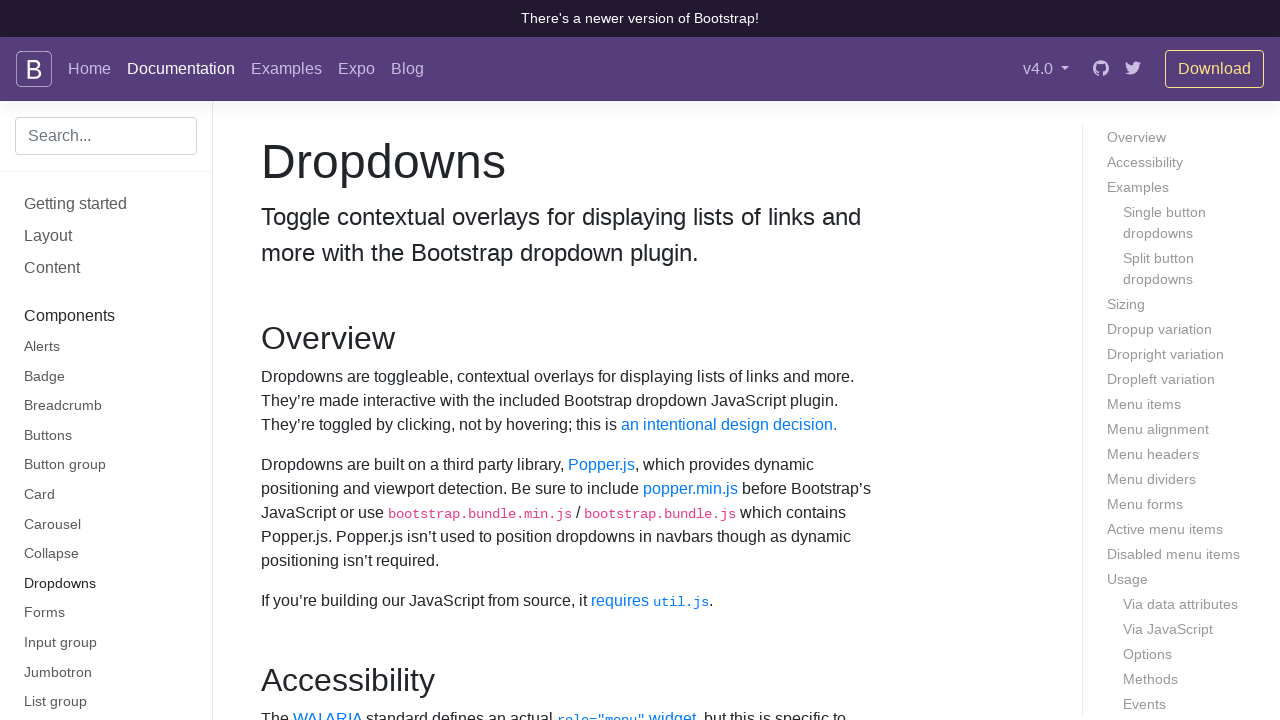

Clicked the dropdown button to open the dropdown menu at (370, 360) on button#dropdownMenuButton
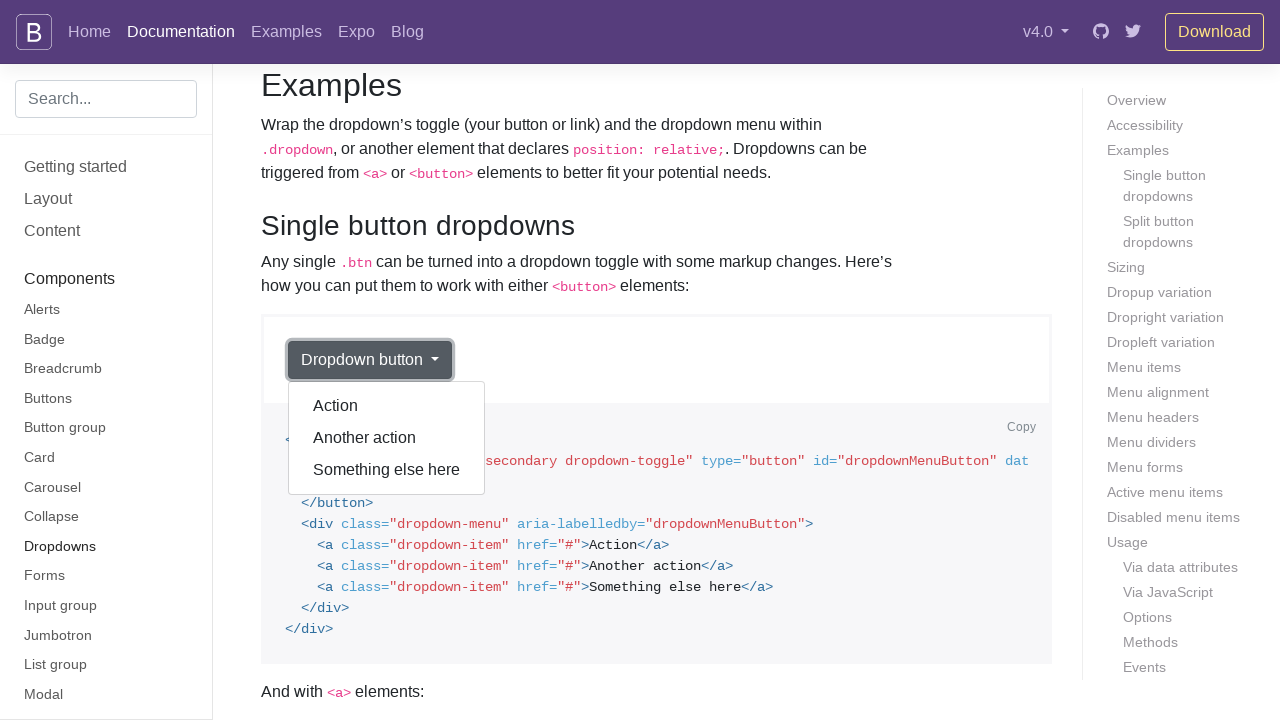

Dropdown menu appeared
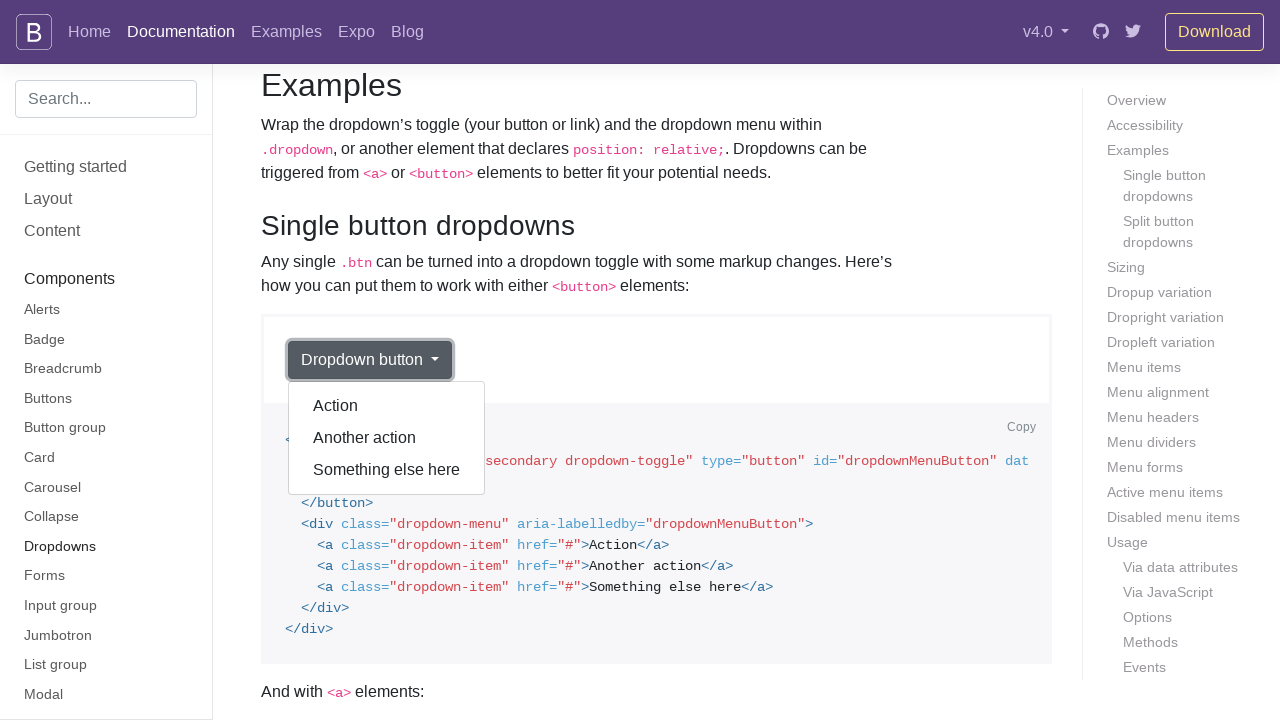

Clicked on the 'Action' item in the dropdown menu at (387, 406) on div.dropdown-menu.show a:has-text('Action')
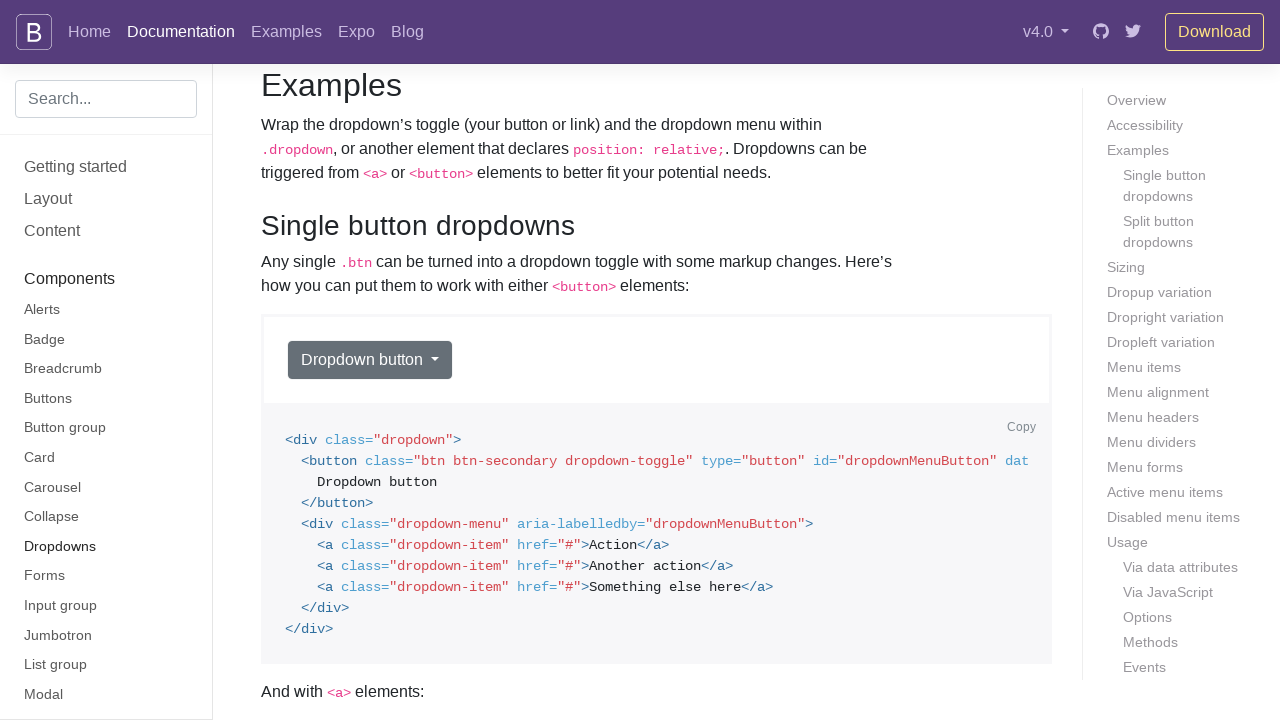

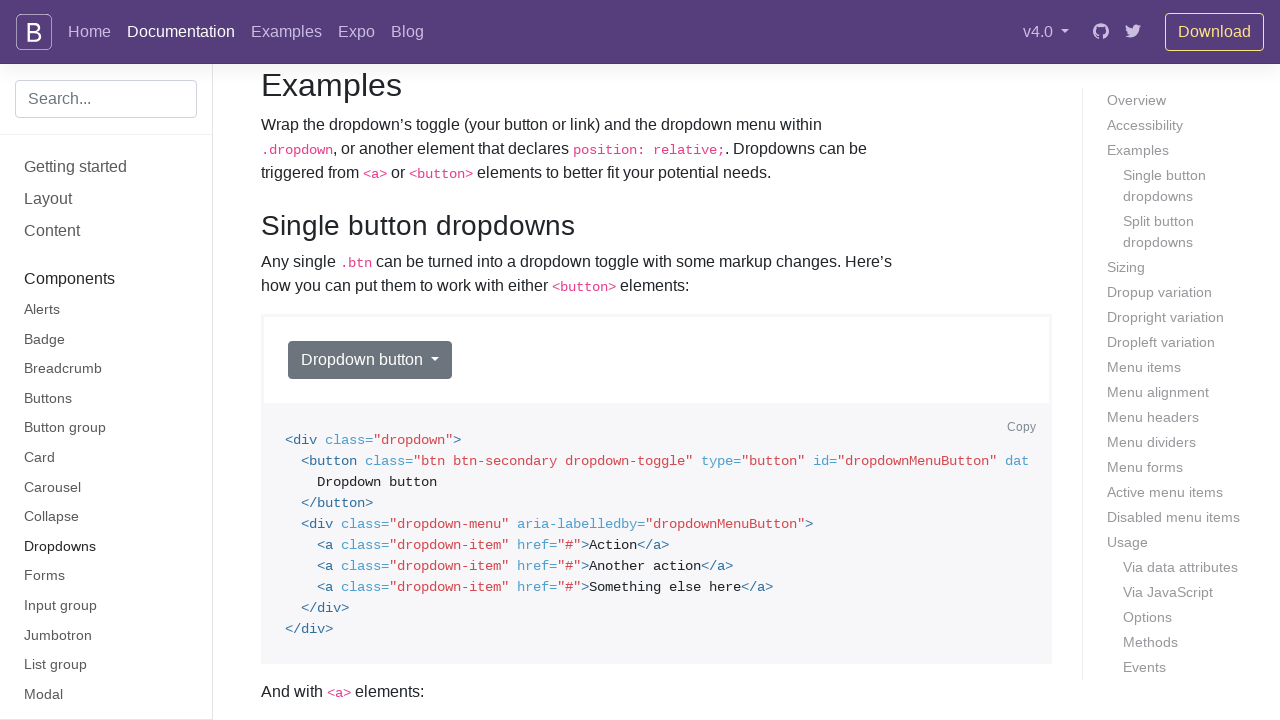